Tests handling a simple JavaScript alert by clicking a button to trigger the alert and accepting it

Starting URL: http://the-internet.herokuapp.com/javascript_alerts

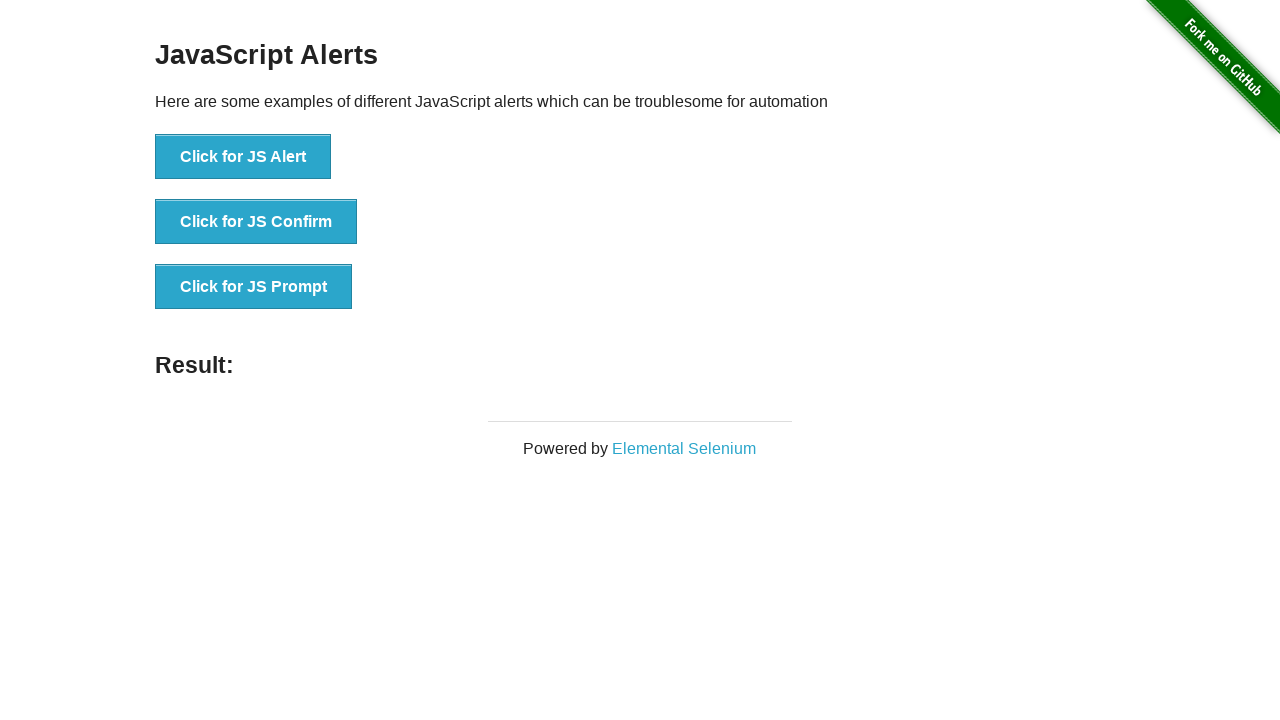

Clicked the first alert button to trigger JavaScript alert at (243, 157) on xpath=//*[@id='content']/div/ul/li[1]/button
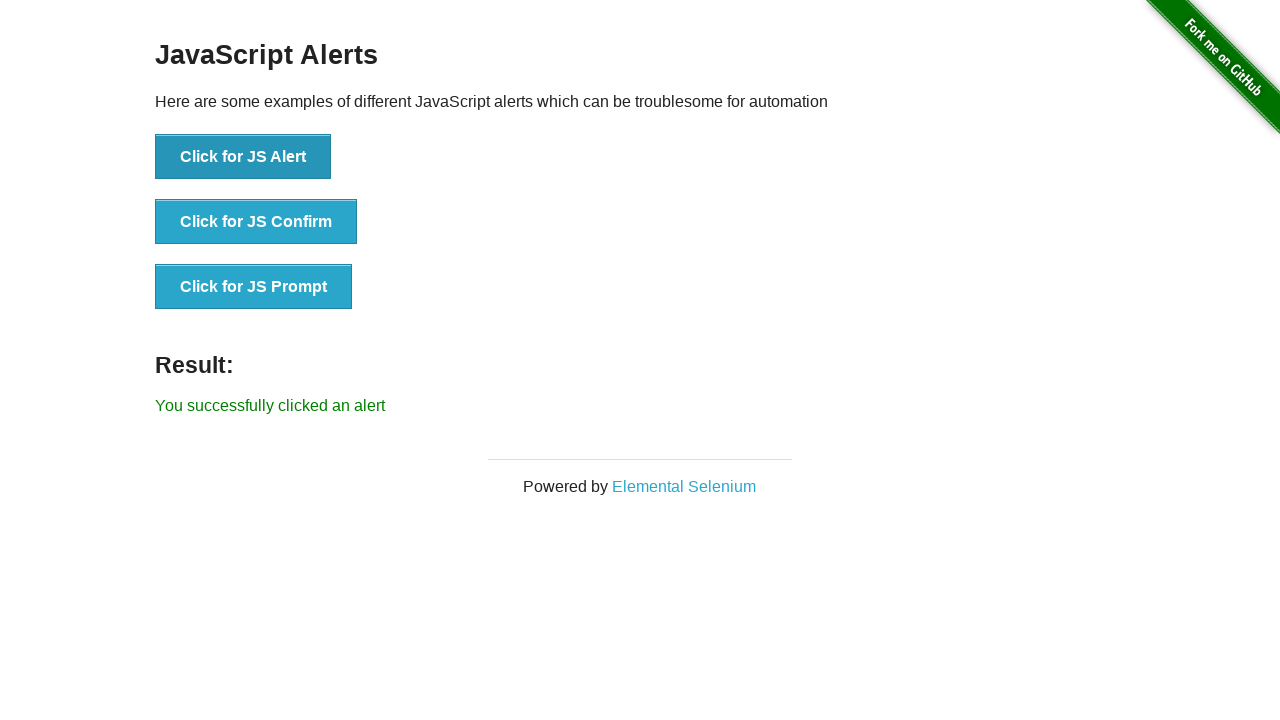

Set up dialog handler to accept alerts
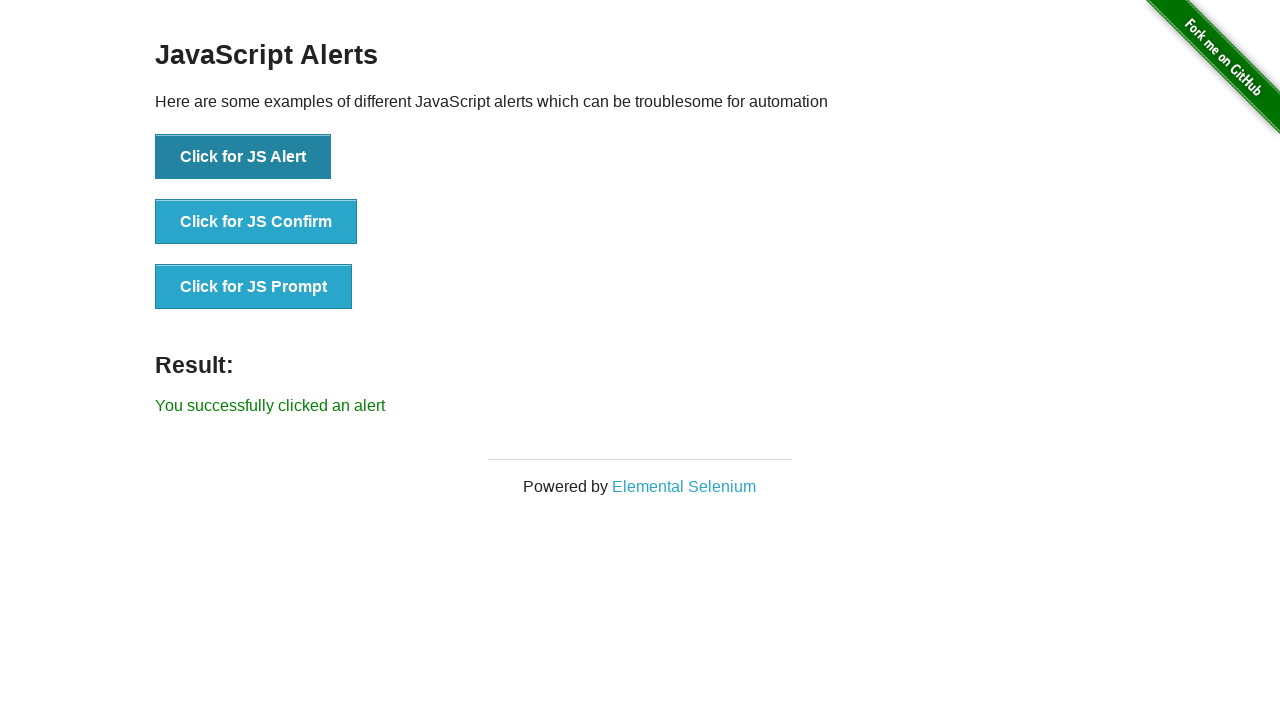

Waited 500ms for alert to be processed
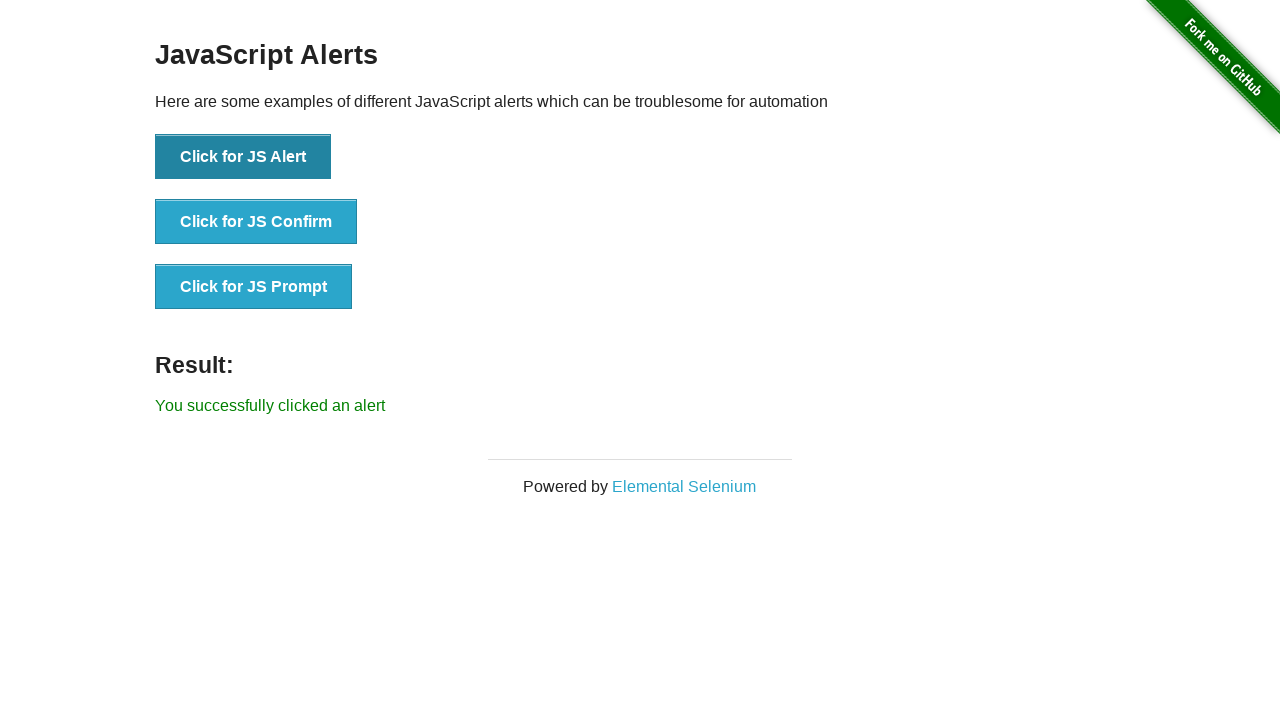

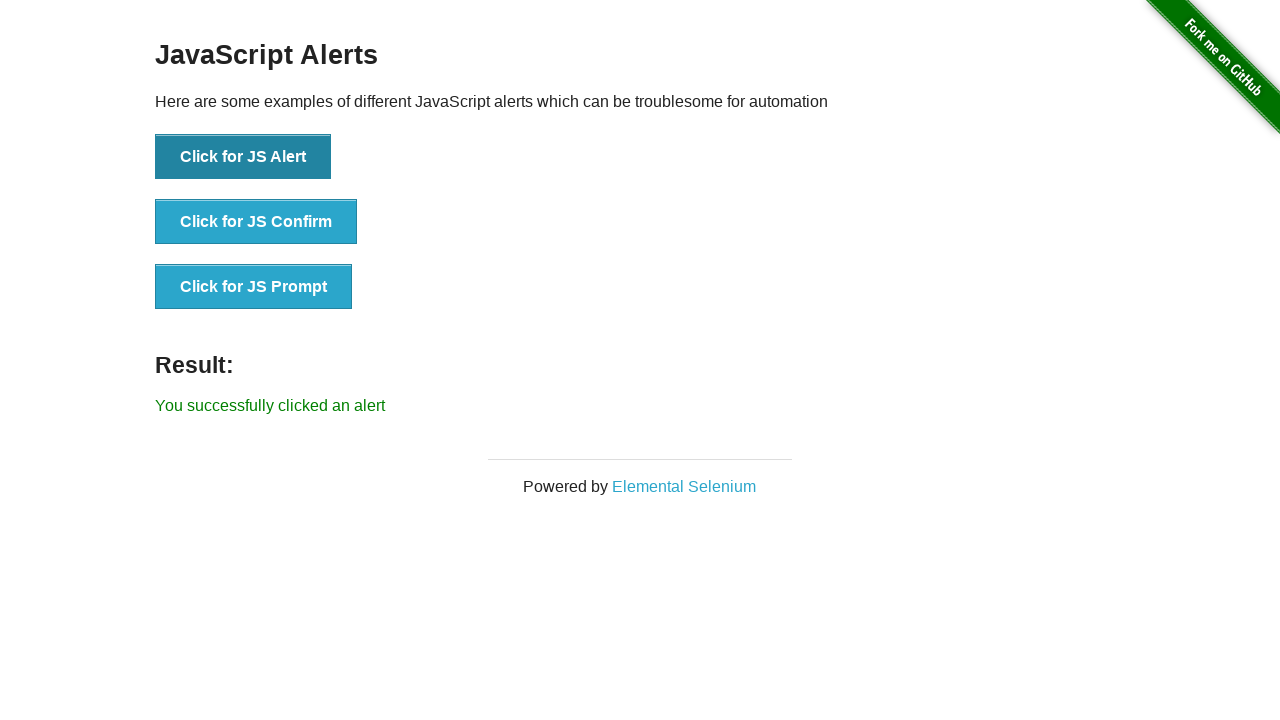